Tests iframe switching and search functionality on Rediff.com by searching for a stock quote within an iframe and handling the resulting new window

Starting URL: http://rediff.com

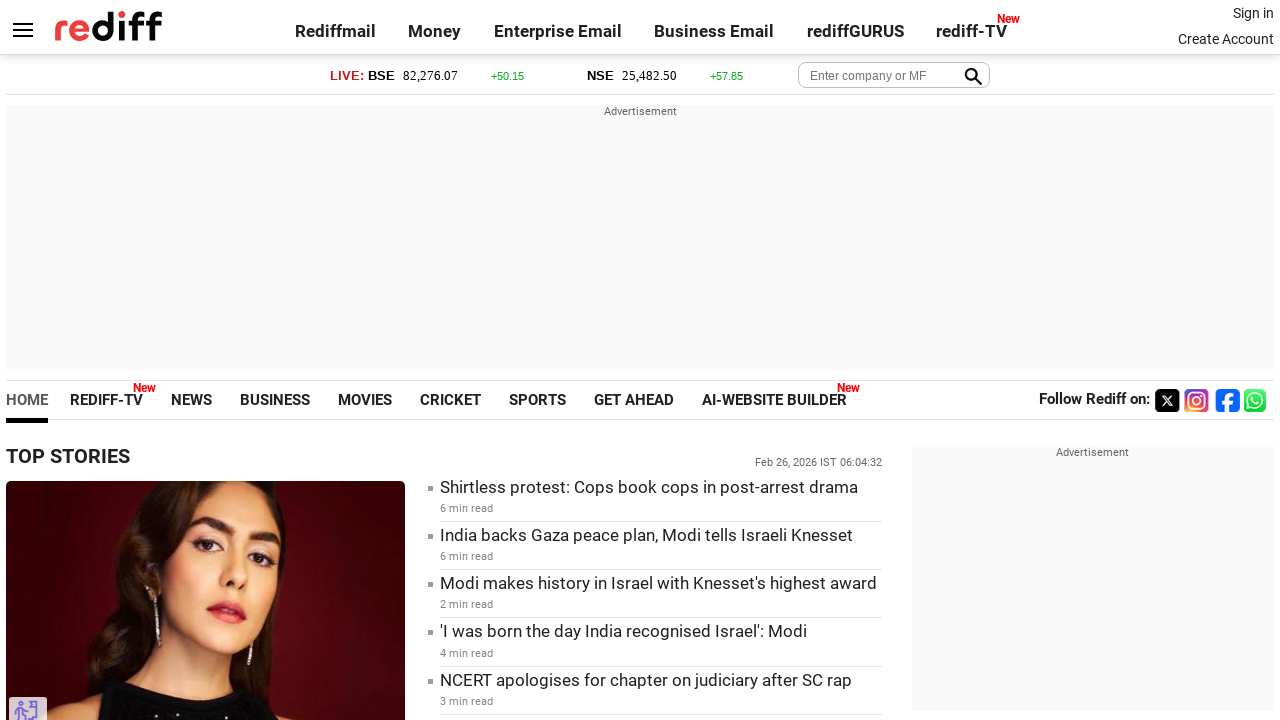

Switched to money iframe
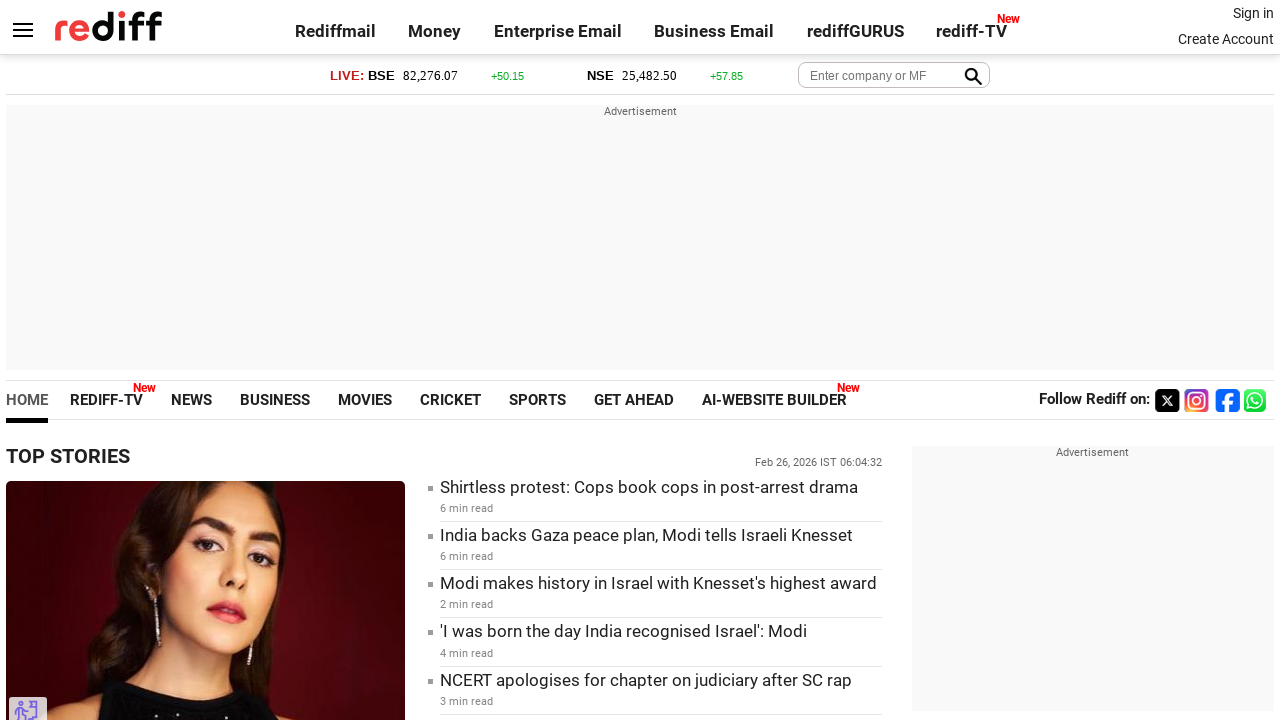

Filled search field with 'Yes Bank LTD' in iframe on input[name='query']
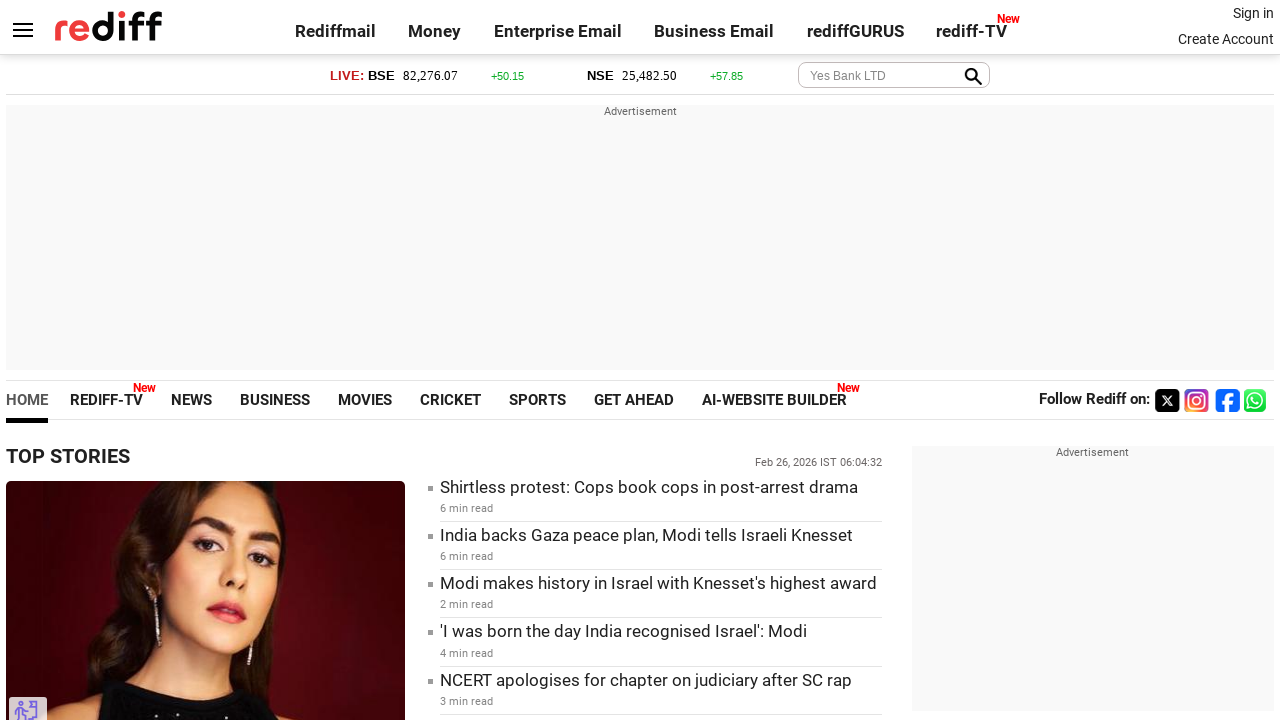

Pressed Enter to submit stock quote search
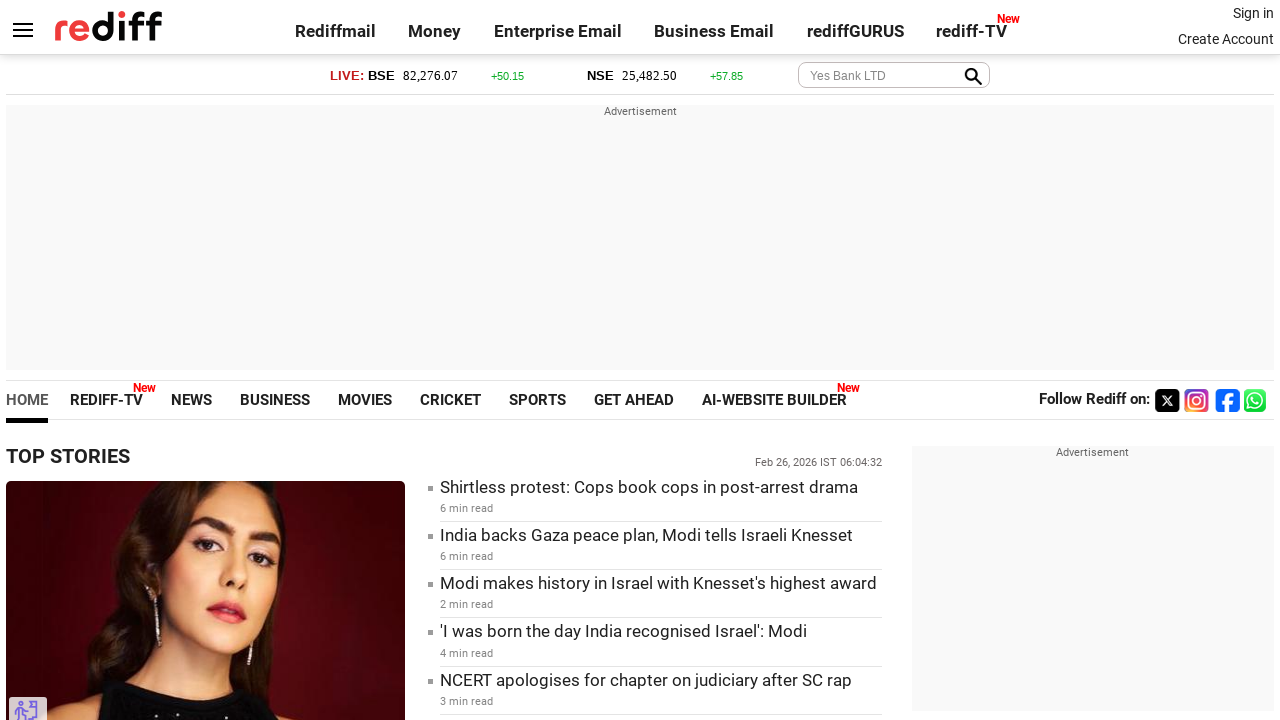

Waited for new page/tab to open
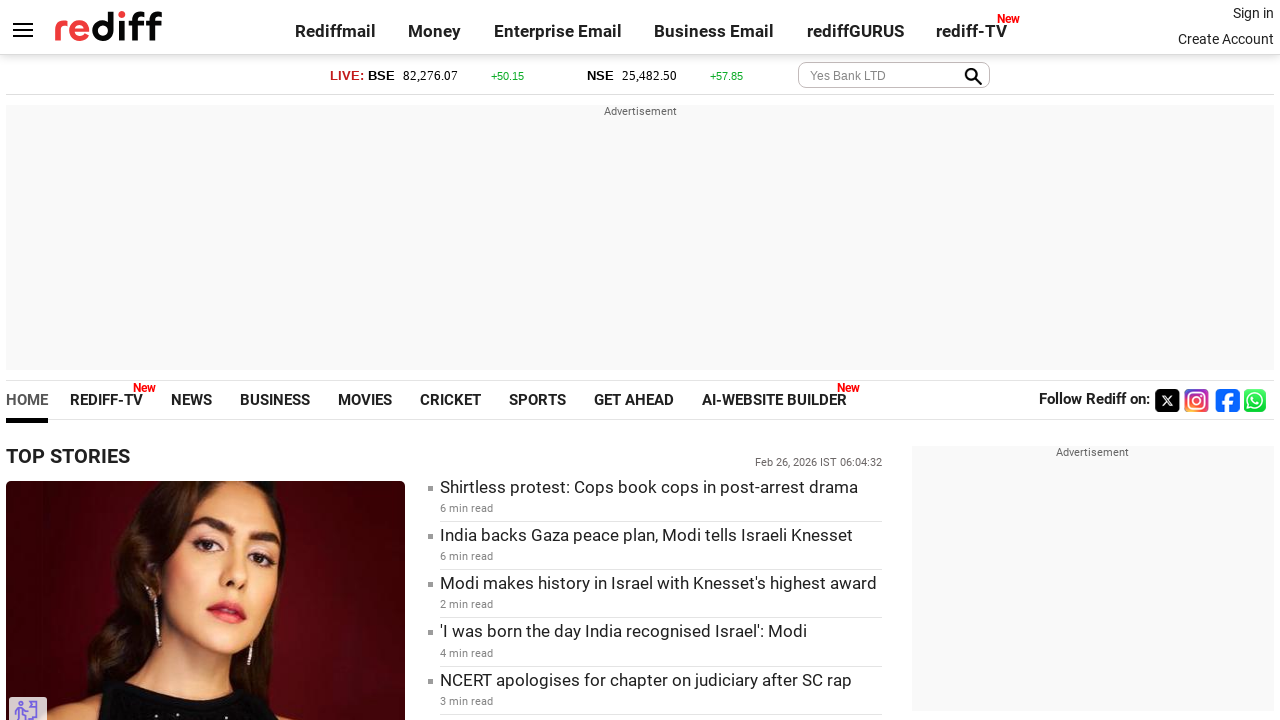

Captured new page/tab reference
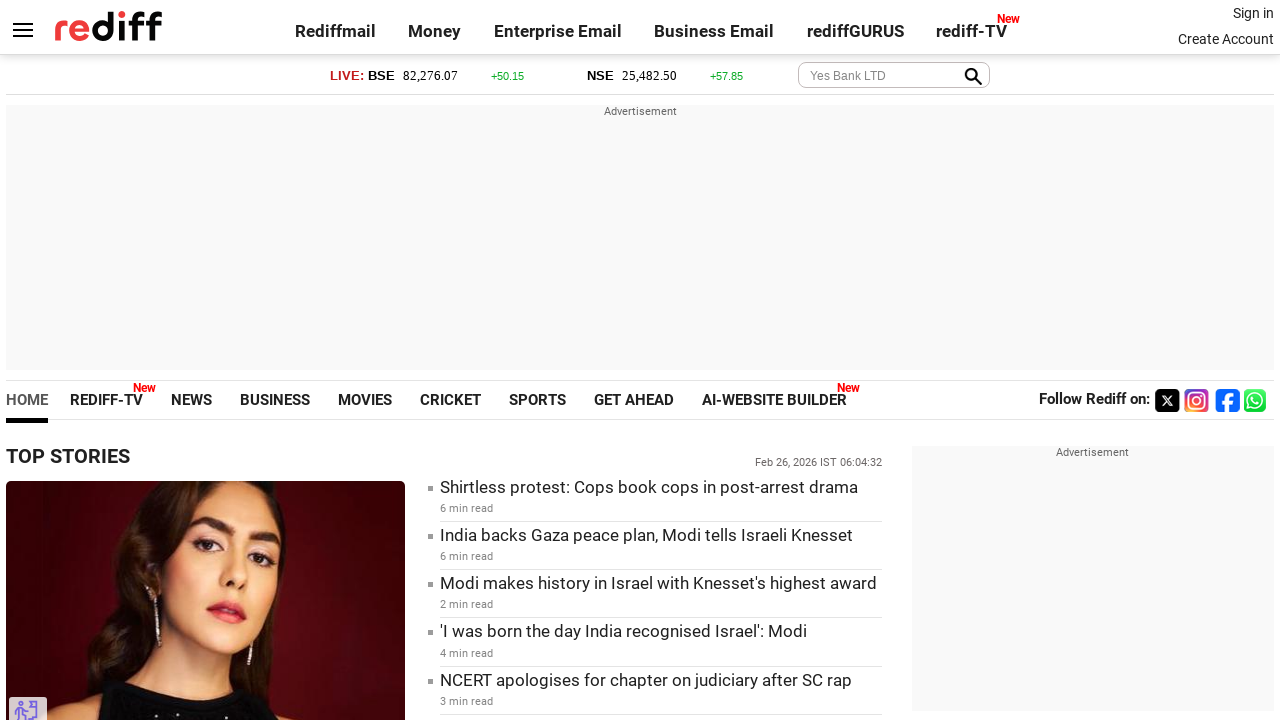

New page loaded completely
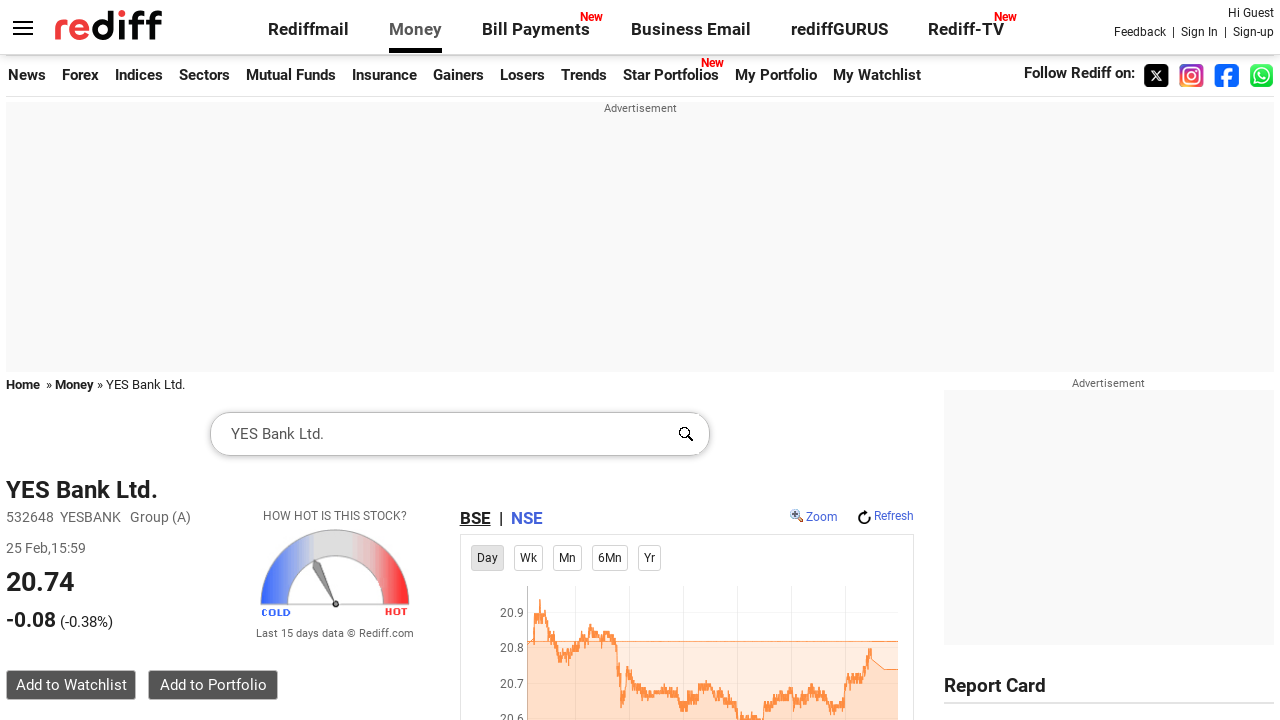

Closed the new tab/window
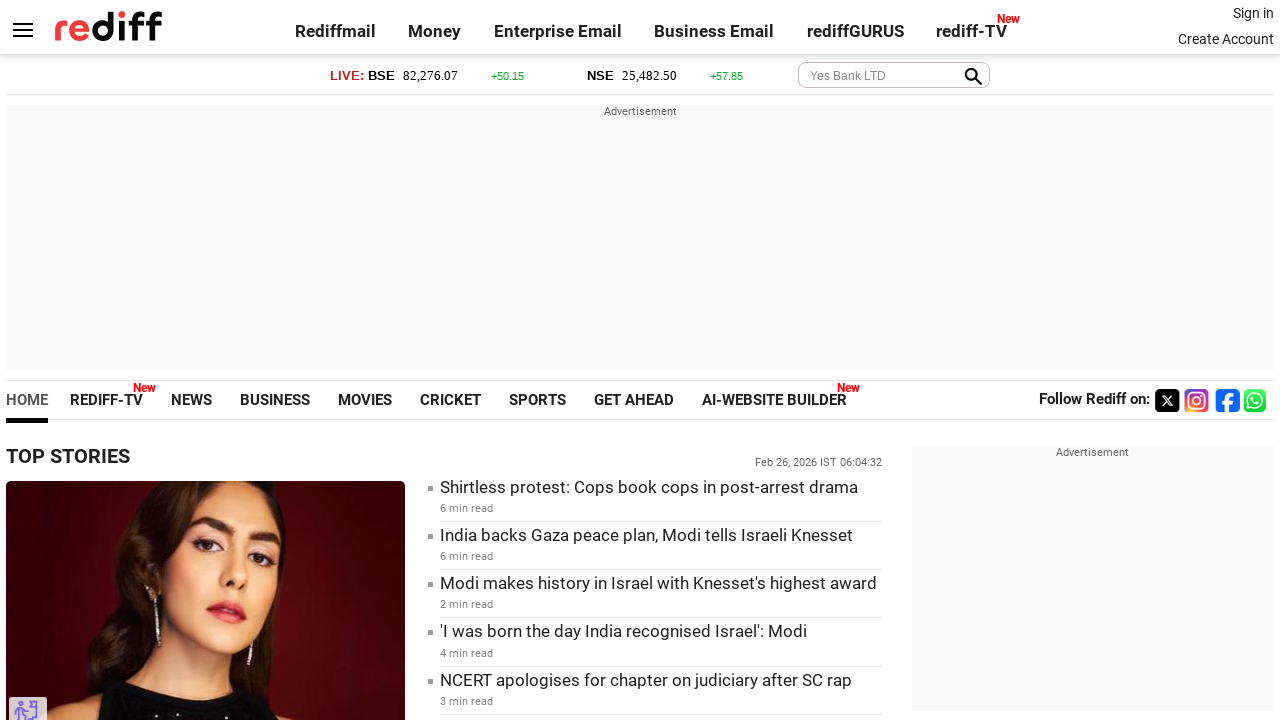

Waited 2 seconds for original page to settle
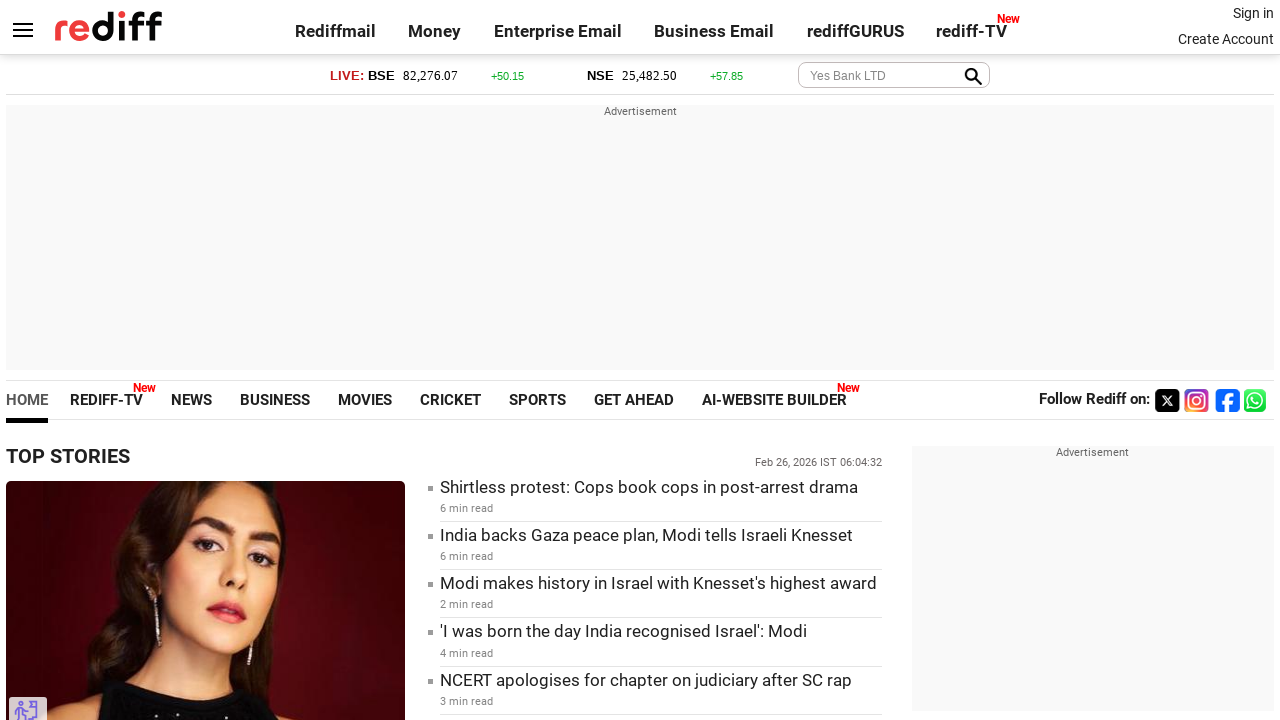

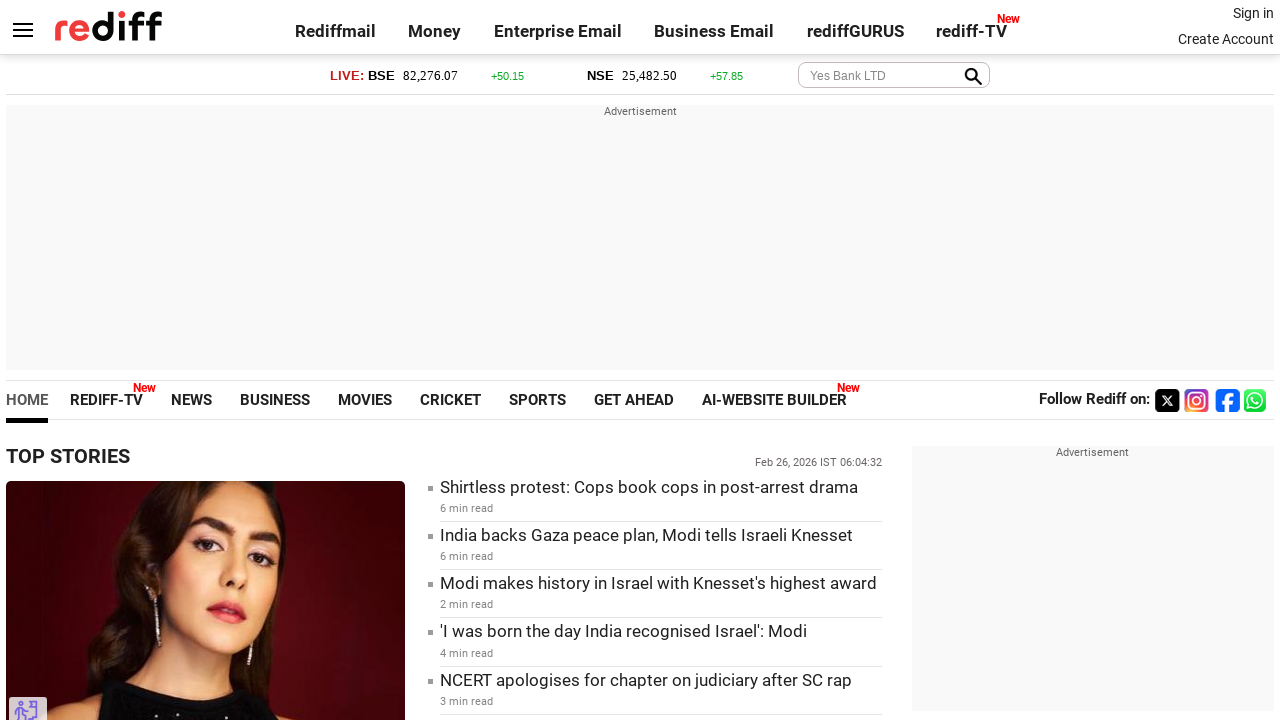